Tests alert handling functionality by triggering a prompt alert, entering text, and accepting it

Starting URL: https://demoqa.com/alerts

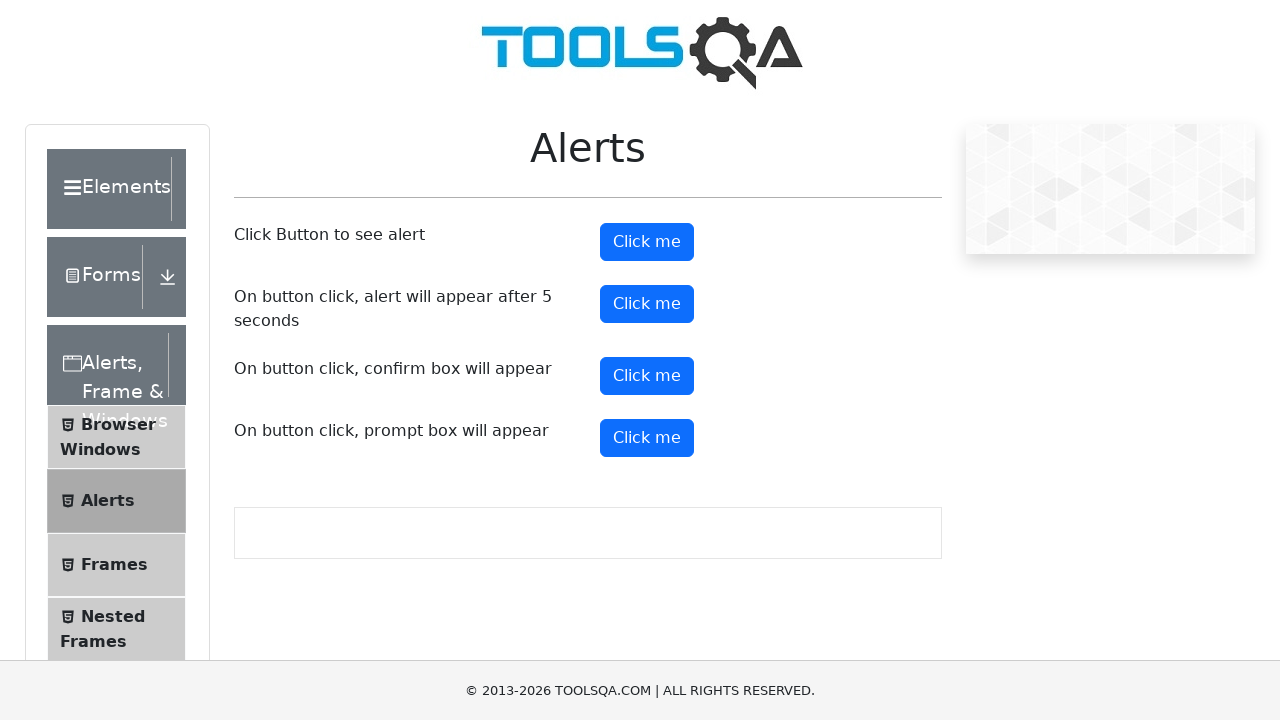

Clicked prompt button to trigger alert at (647, 438) on #promtButton
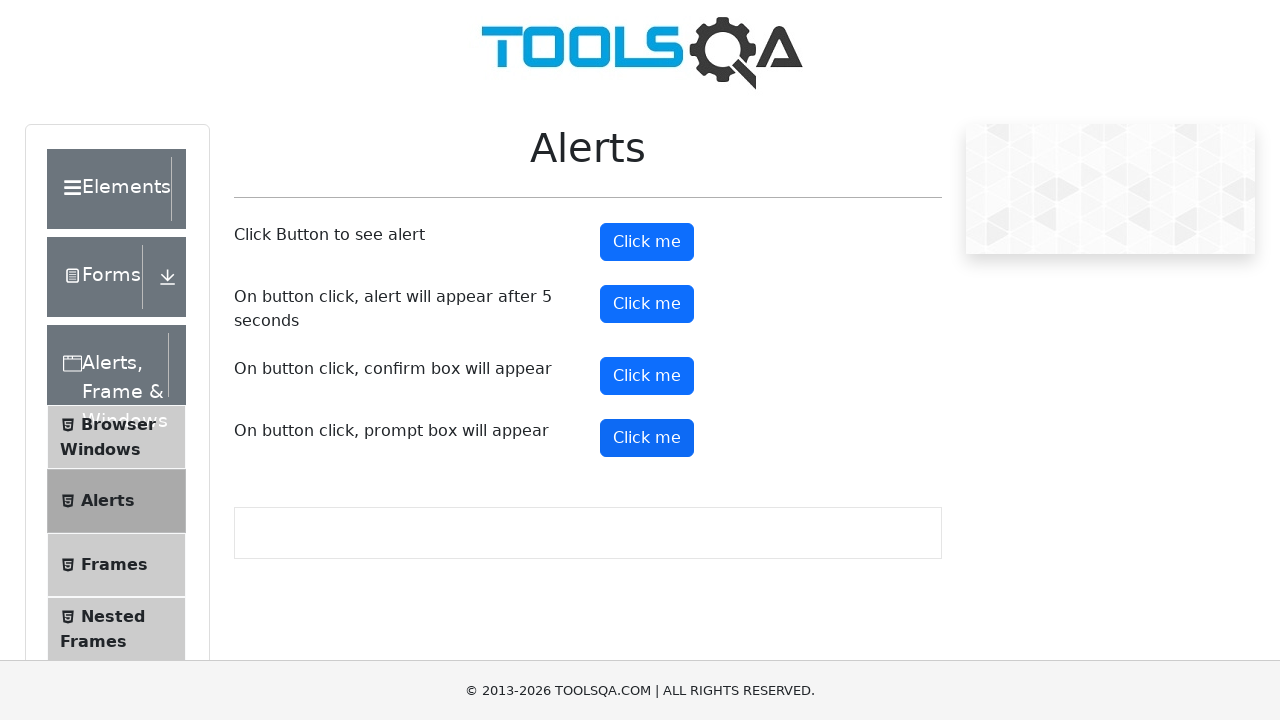

Set up dialog handler to accept with 'John Smith'
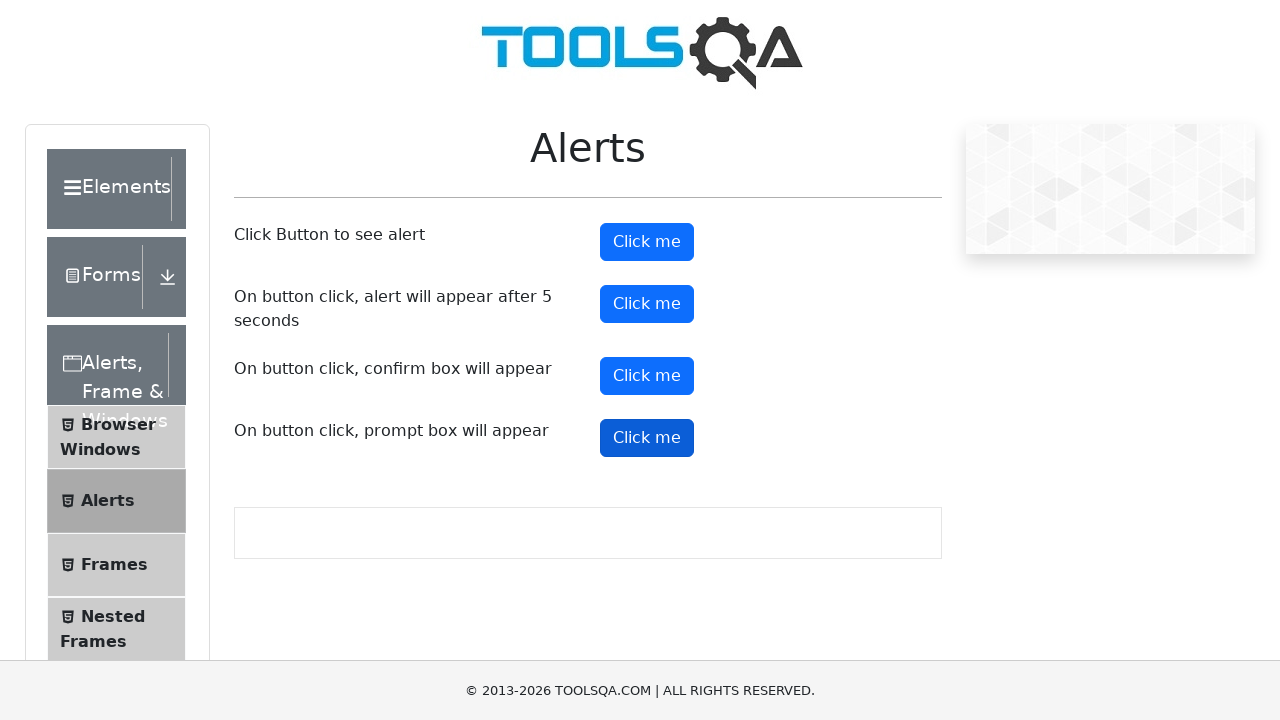

Set up one-time dialog handler to accept with 'John Smith'
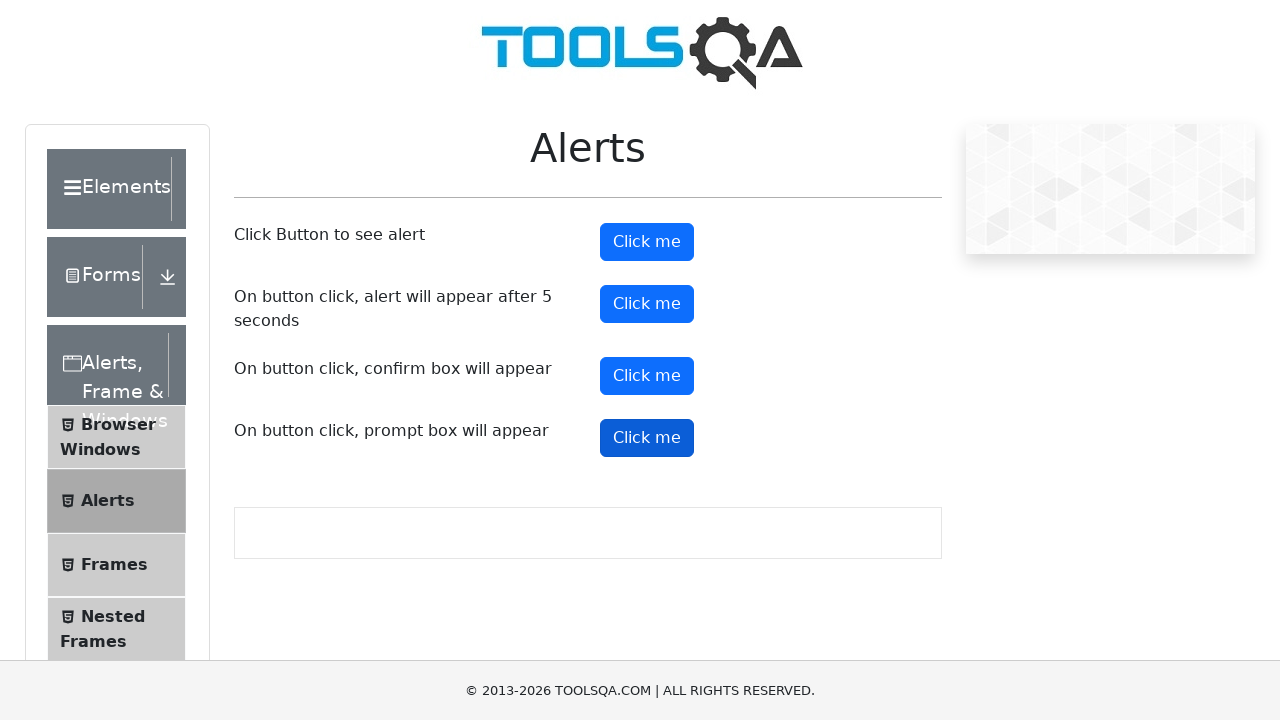

Clicked prompt button to trigger alert dialog at (647, 438) on #promtButton
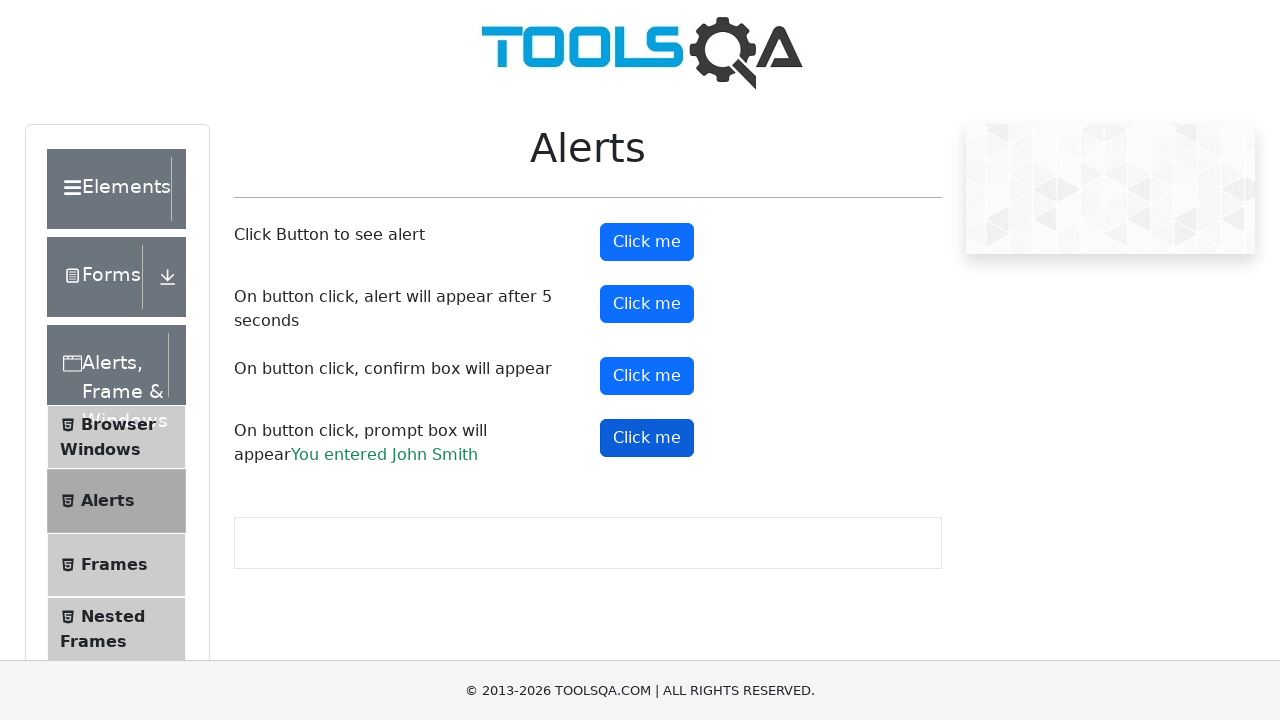

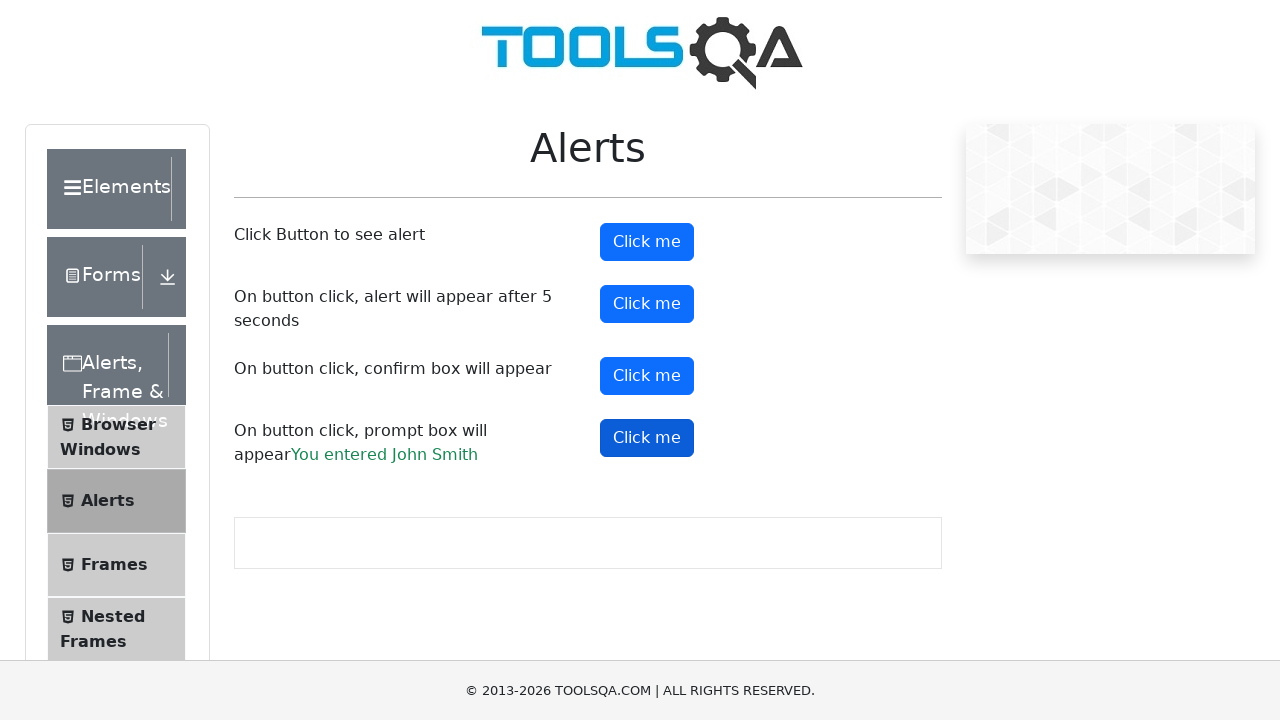